Tests JavaScript confirm dialog handling by clicking a button that triggers a confirm dialog, dismissing it (clicking Cancel), and verifying the result message does not contain "successfuly"

Starting URL: https://the-internet.herokuapp.com/javascript_alerts

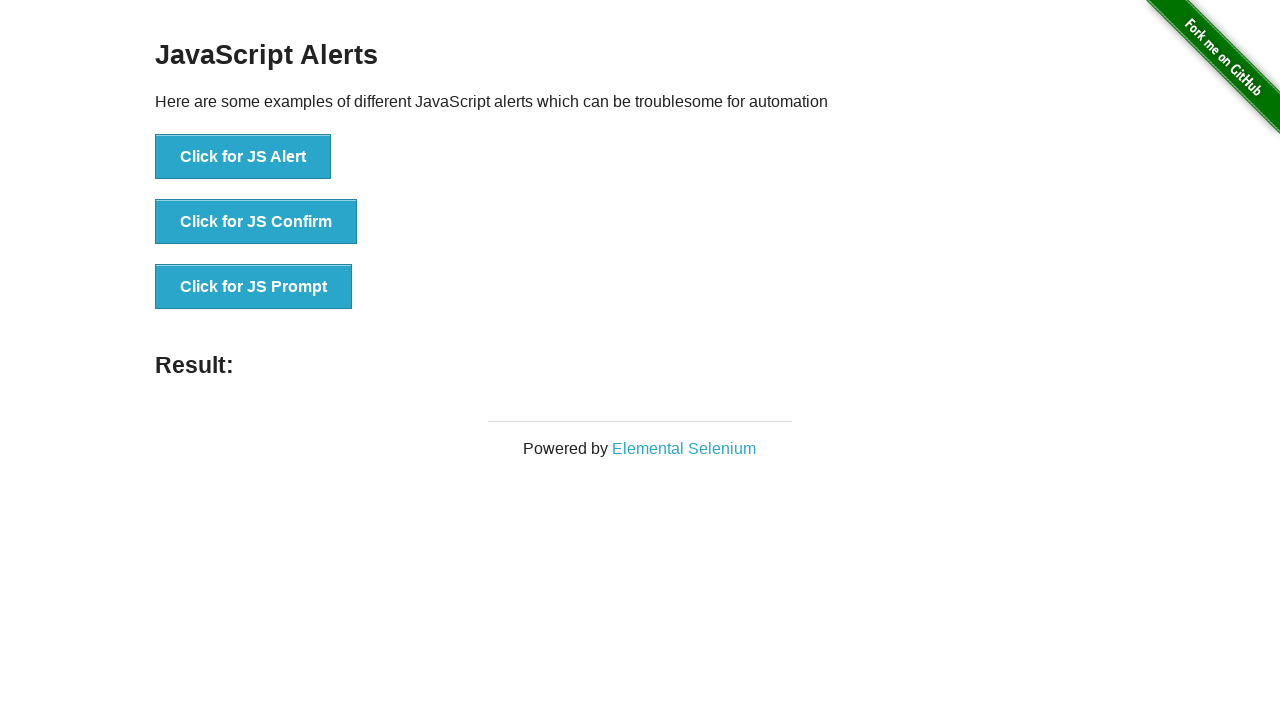

Set up dialog handler to dismiss confirm dialogs
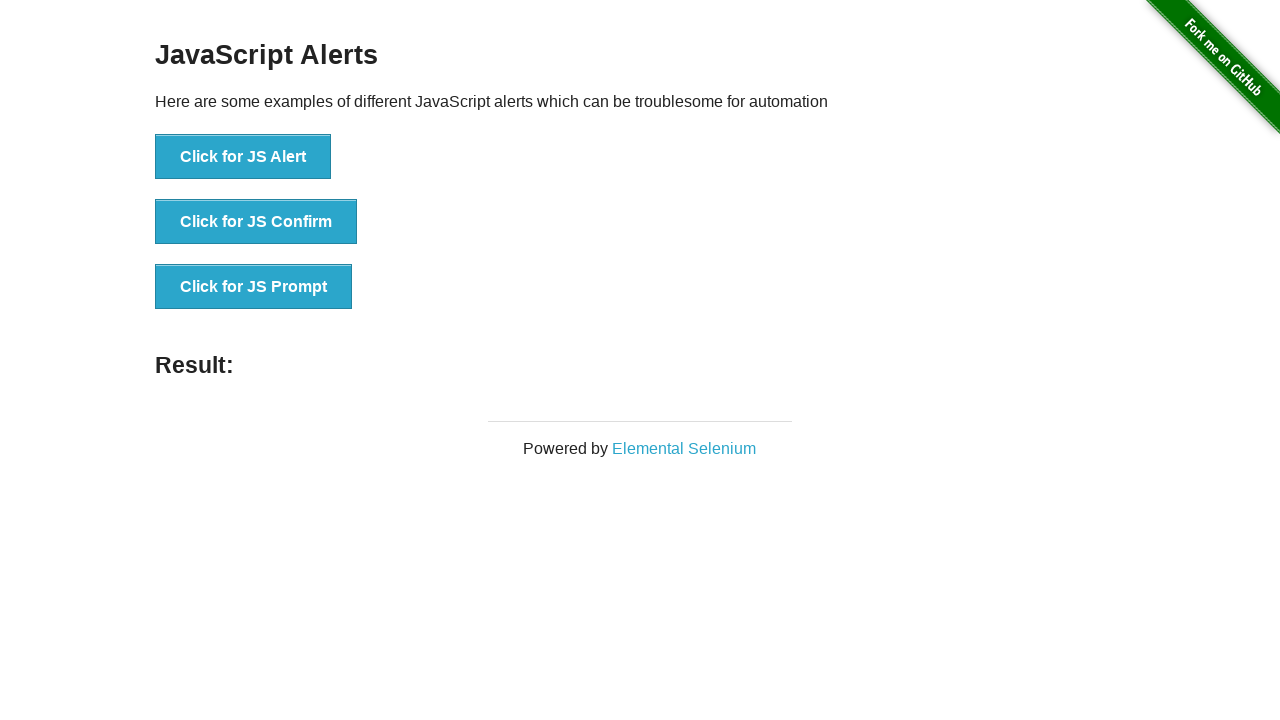

Clicked 'Click for JS Confirm' button to trigger confirm dialog at (256, 222) on xpath=//button[text()='Click for JS Confirm']
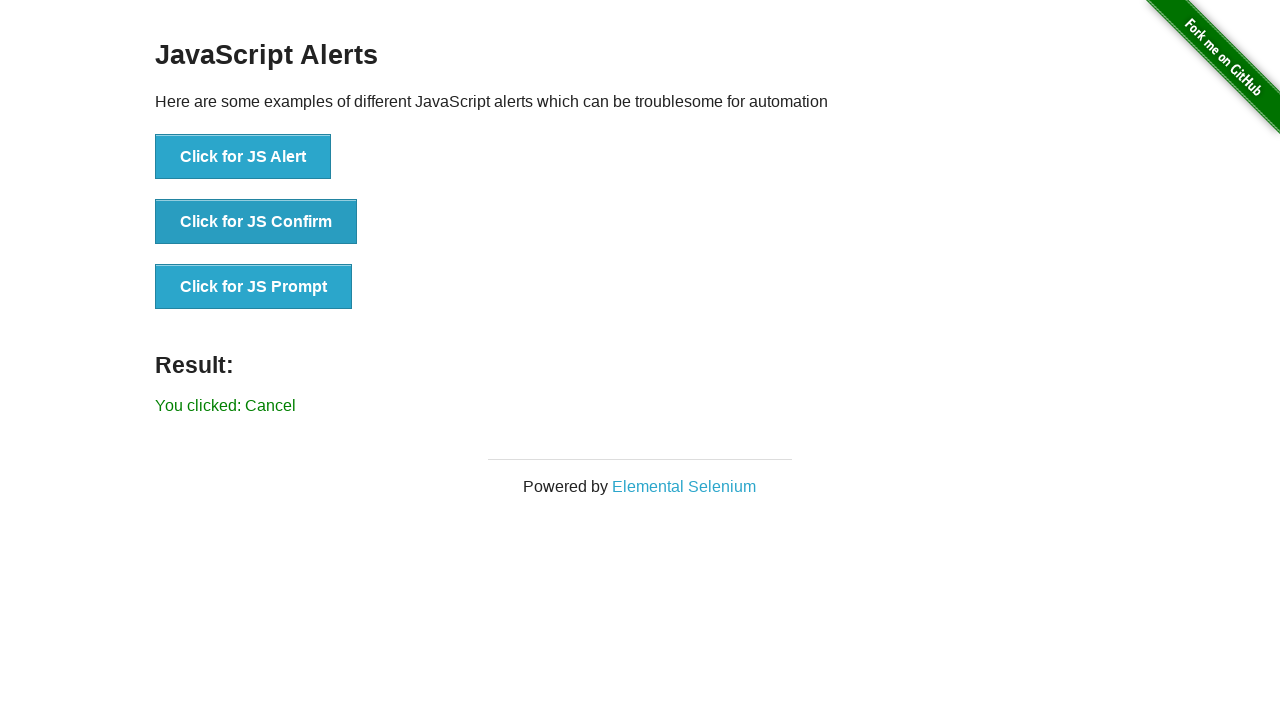

Result element loaded after dismissing confirm dialog
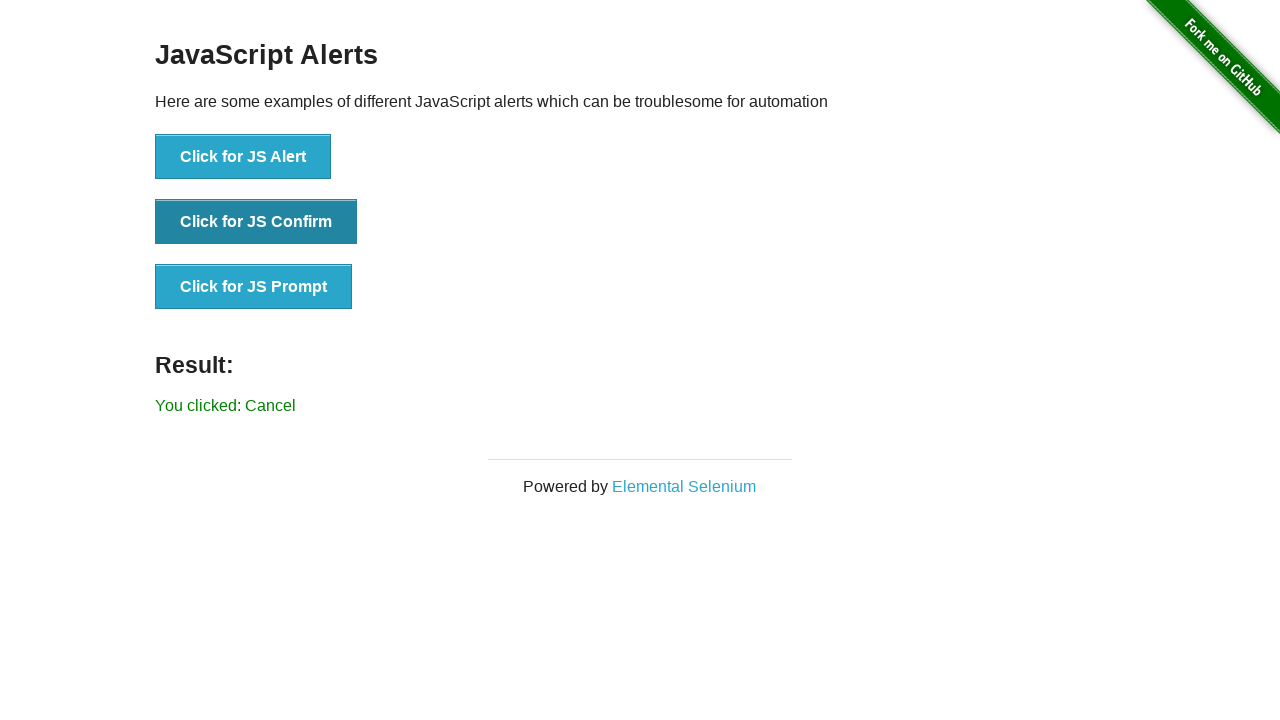

Verified result message does not contain 'successfuly'
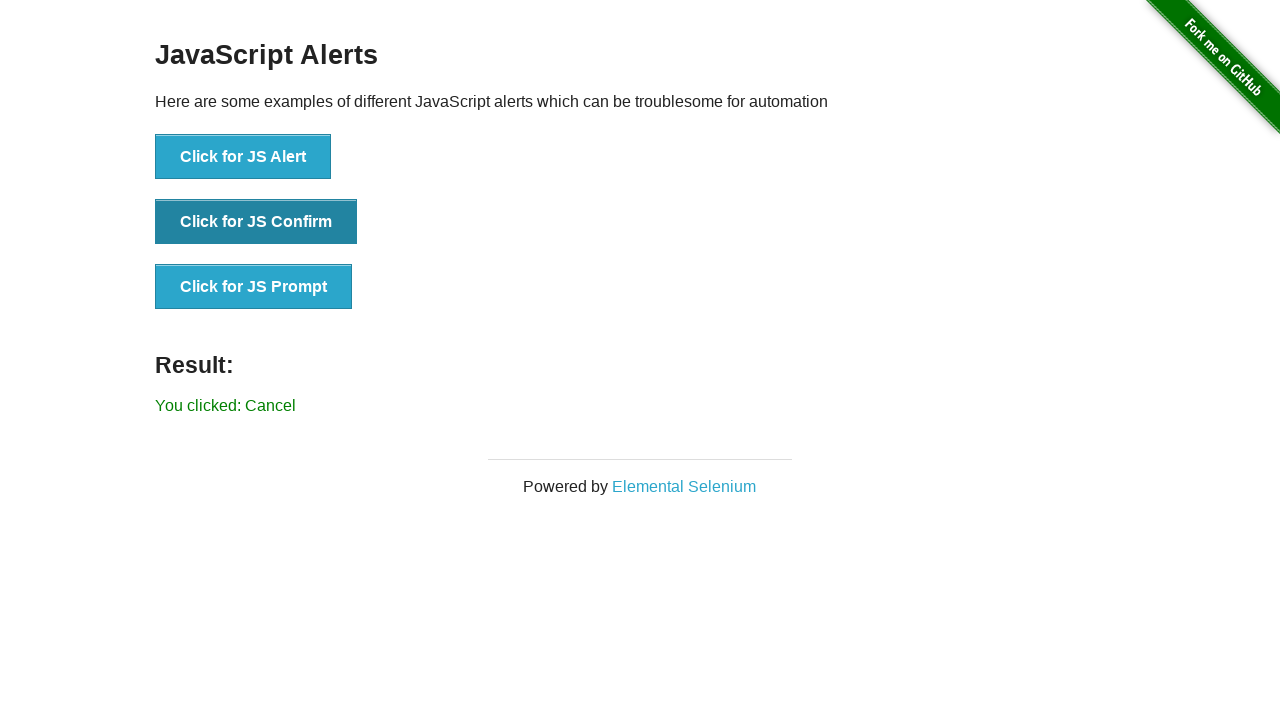

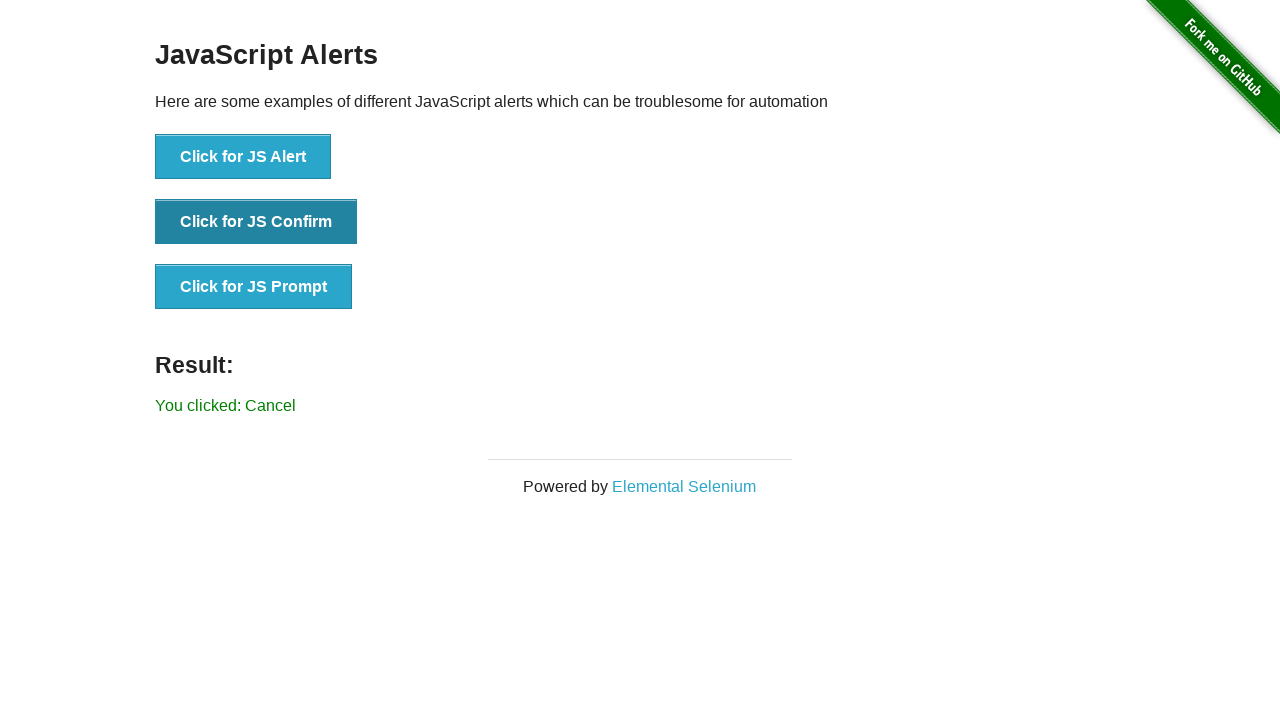